Tests car search functionality on ss.com by navigating to the cars section, applying various filters (price range 6000-10000, year from 2001, engine max 3.0, white color), and verifying the filter values are correctly set.

Starting URL: https://www.ss.com/lv/

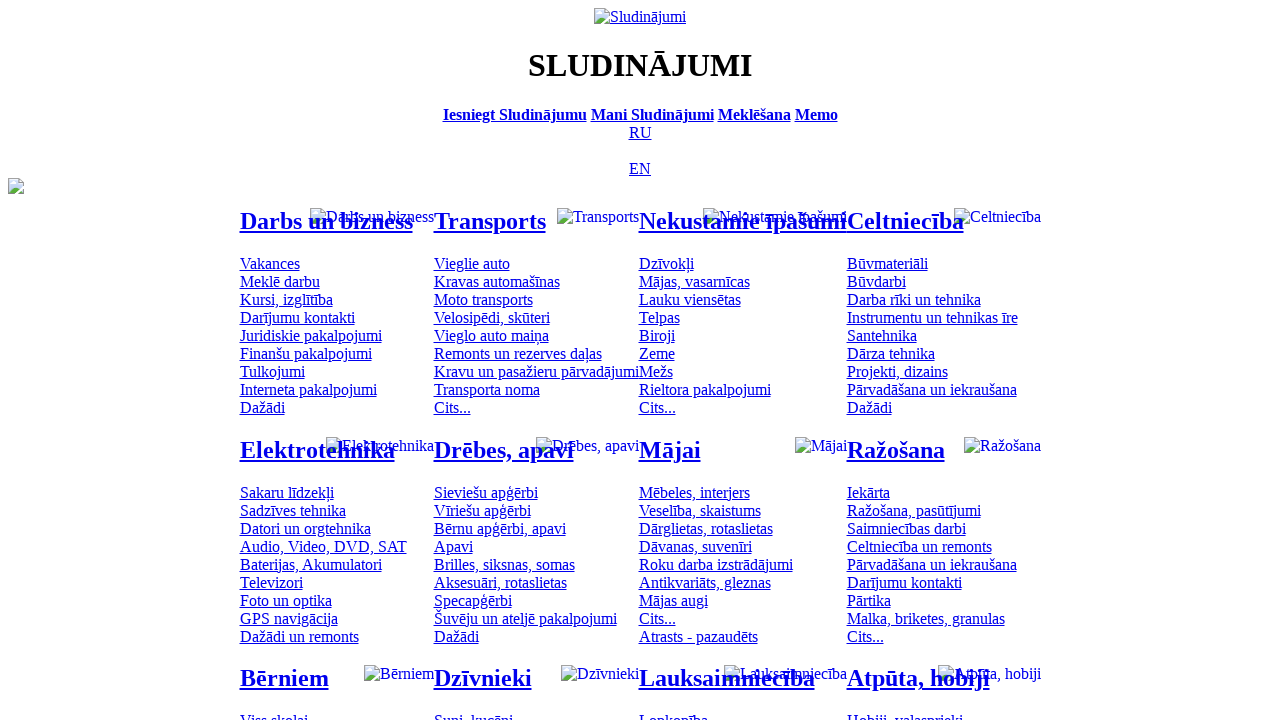

Clicked on cars category at (472, 263) on #mtd_97
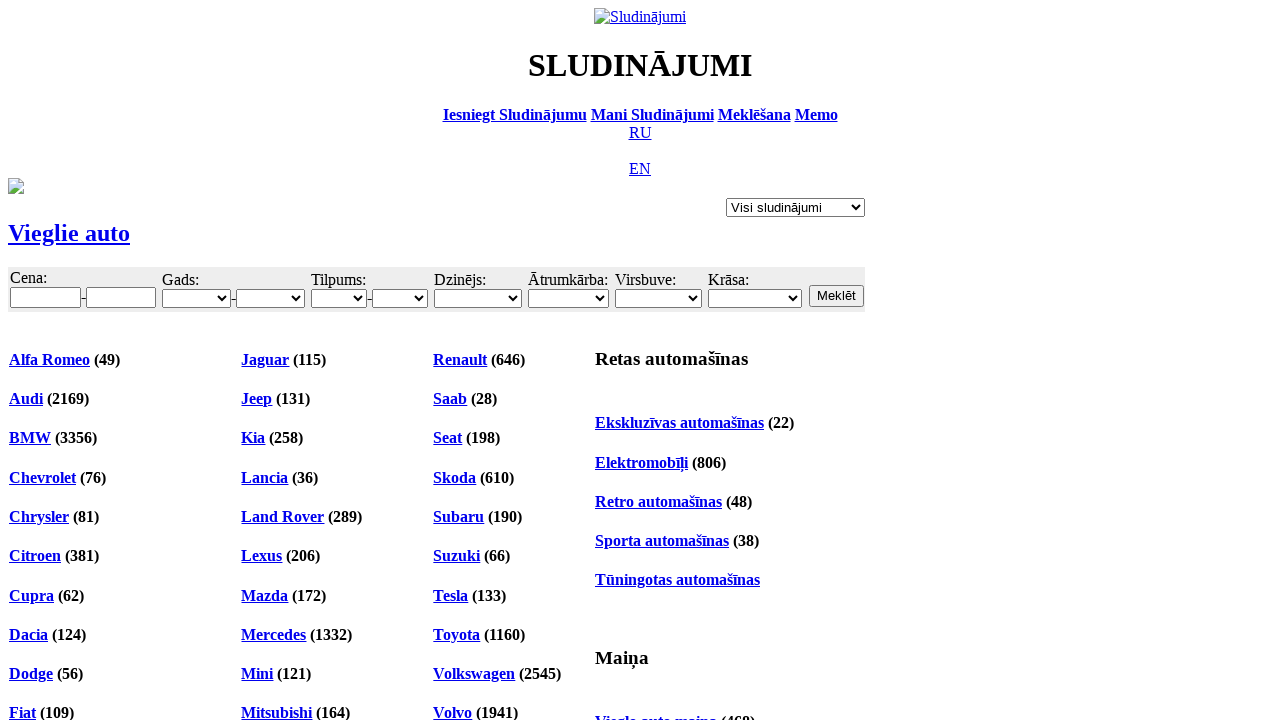

Cars page loaded
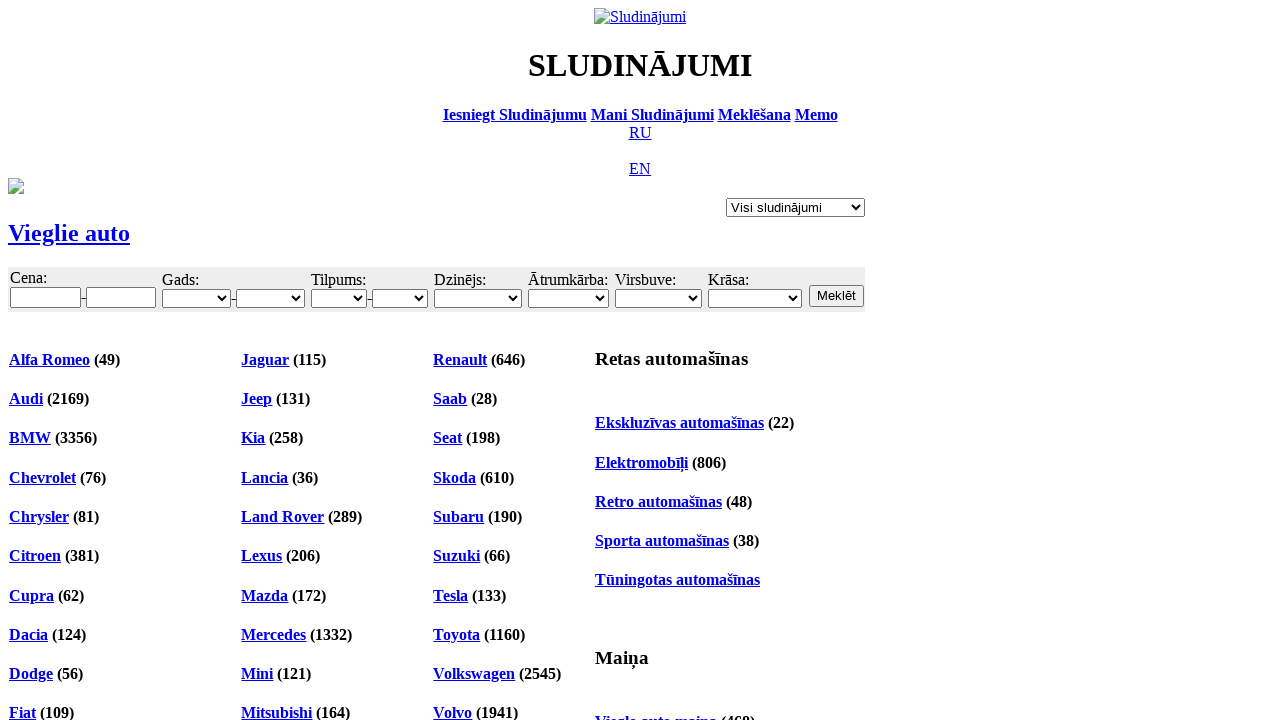

Entered minimum price: 6000 on #f_o_8_min
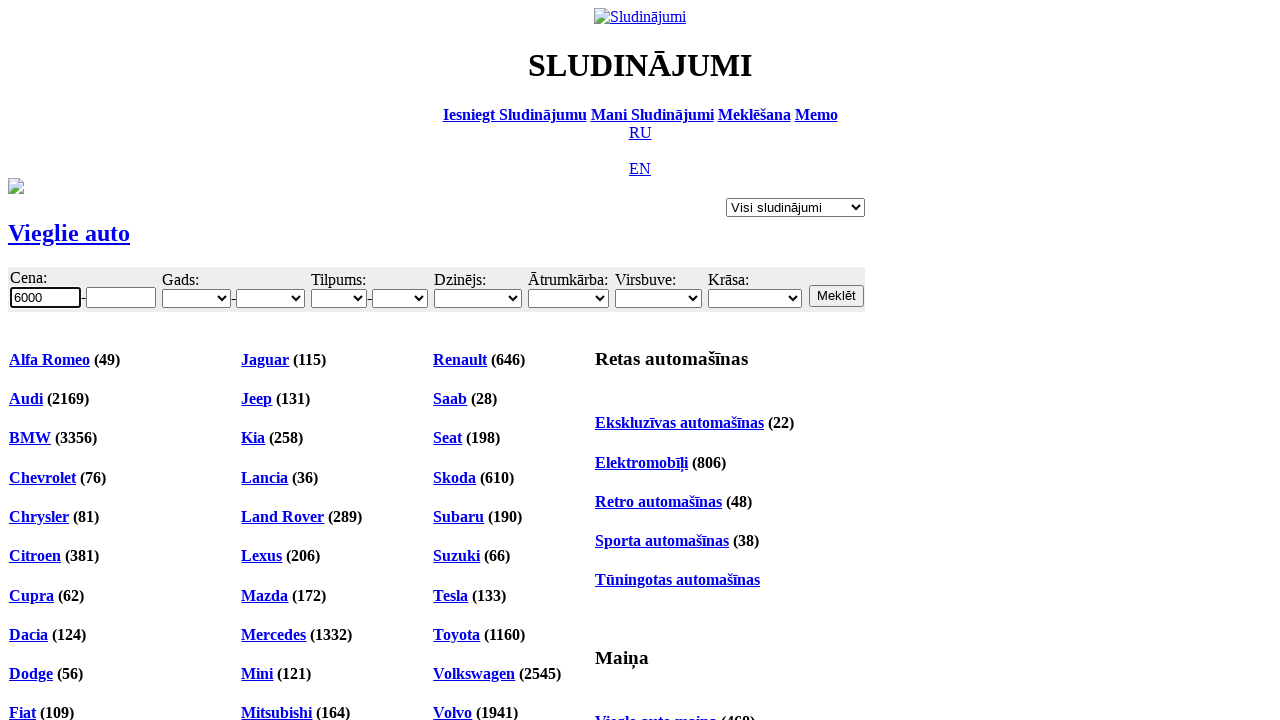

Entered maximum price: 10000 on #f_o_8_max
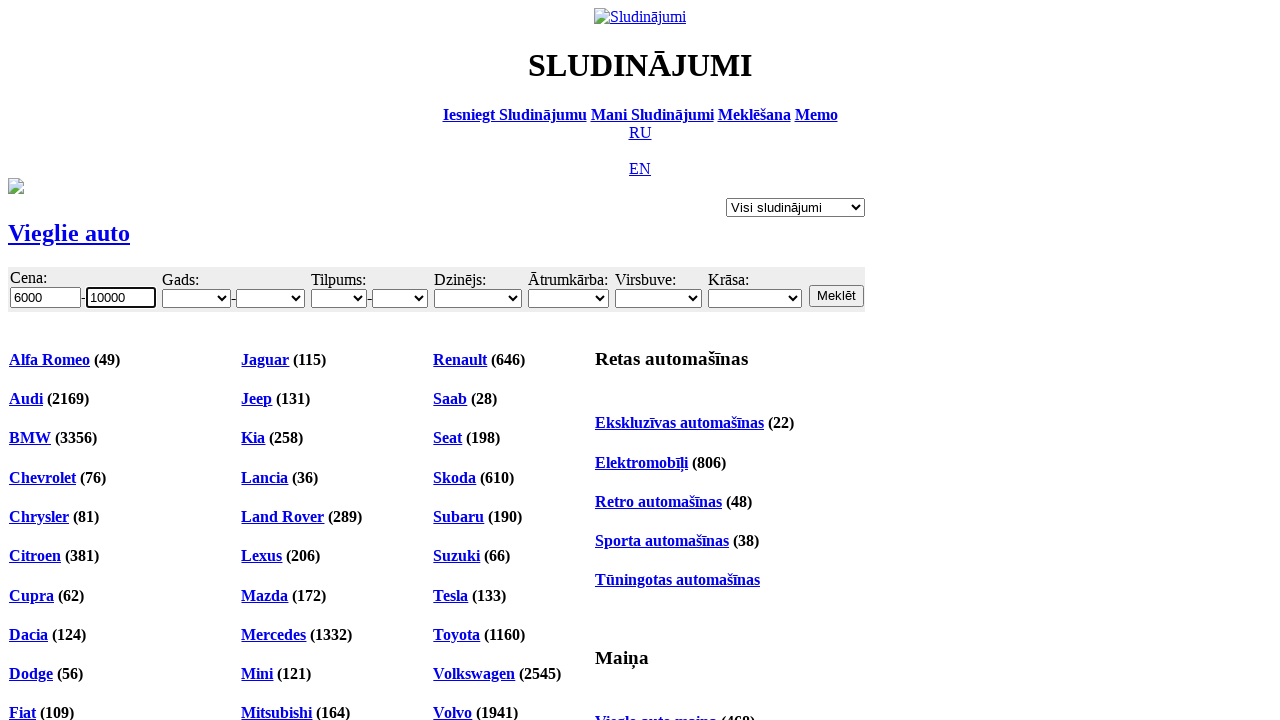

Selected minimum year: 2001 on #f_o_18_min
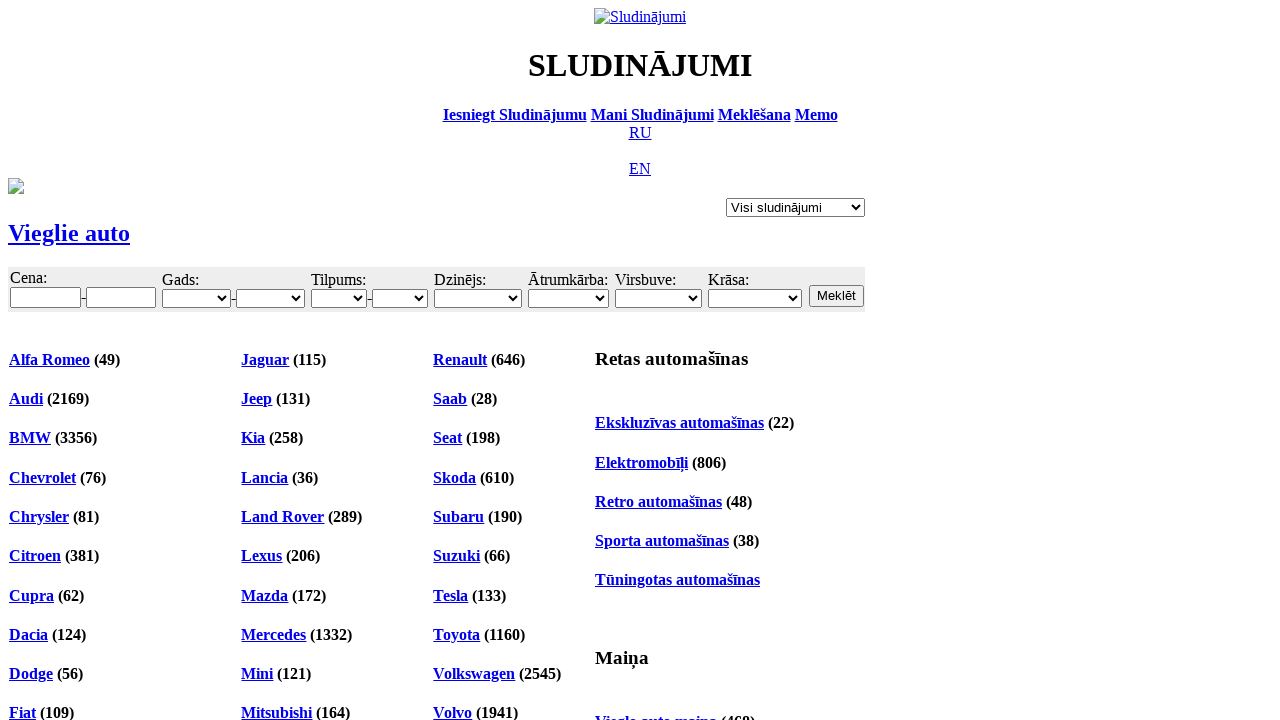

Selected maximum engine size: 3.0 on #f_o_15_max
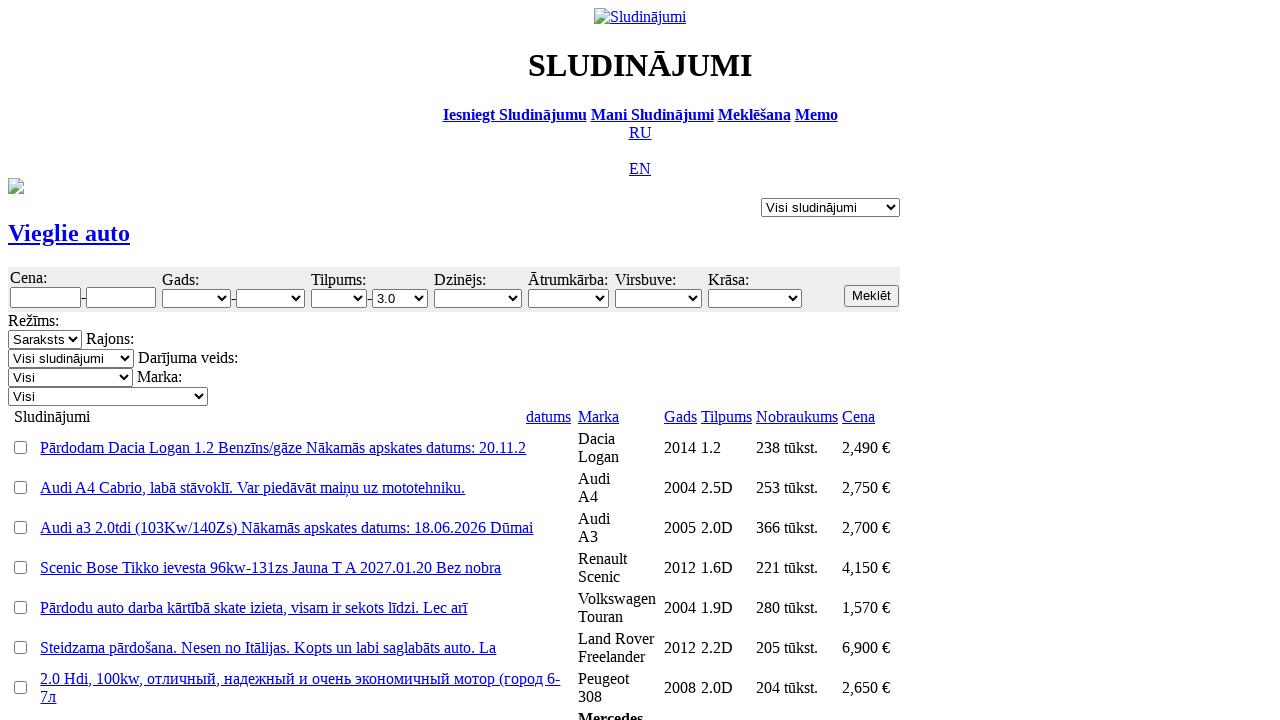

Selected color: White (Balta) on #f_o_17
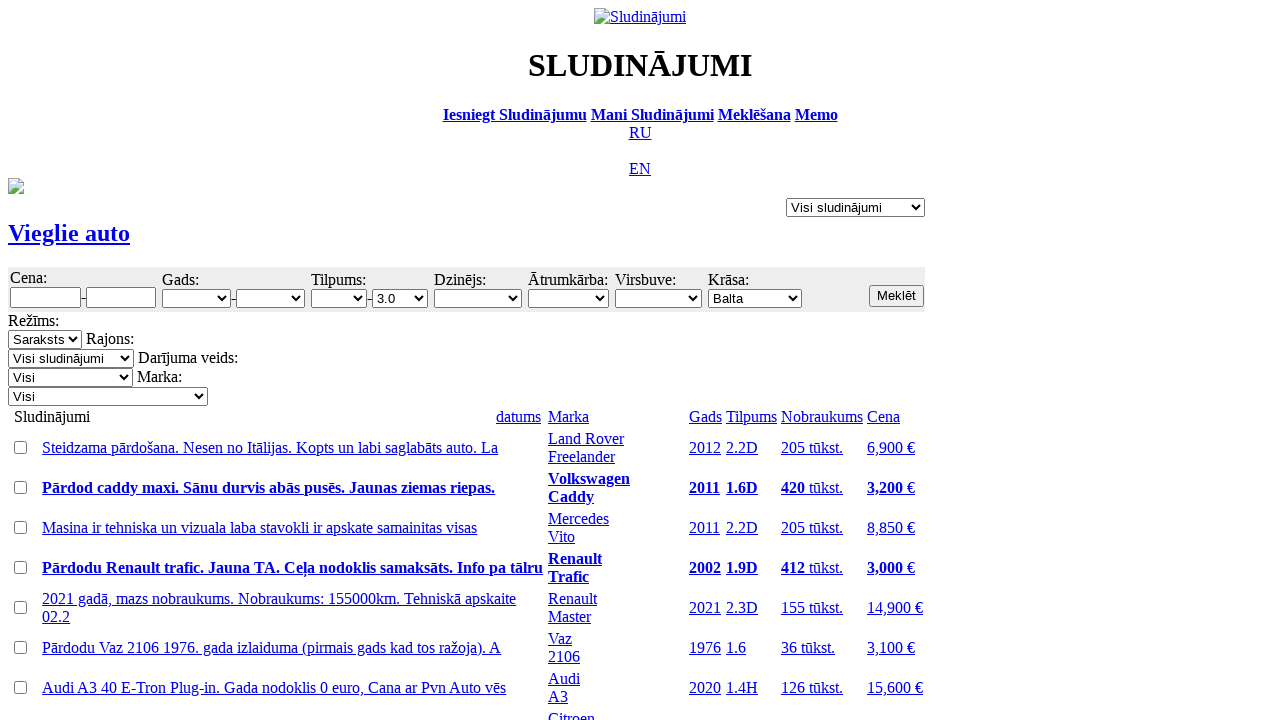

Clicked submit button to apply filters at (896, 296) on input.b.s12
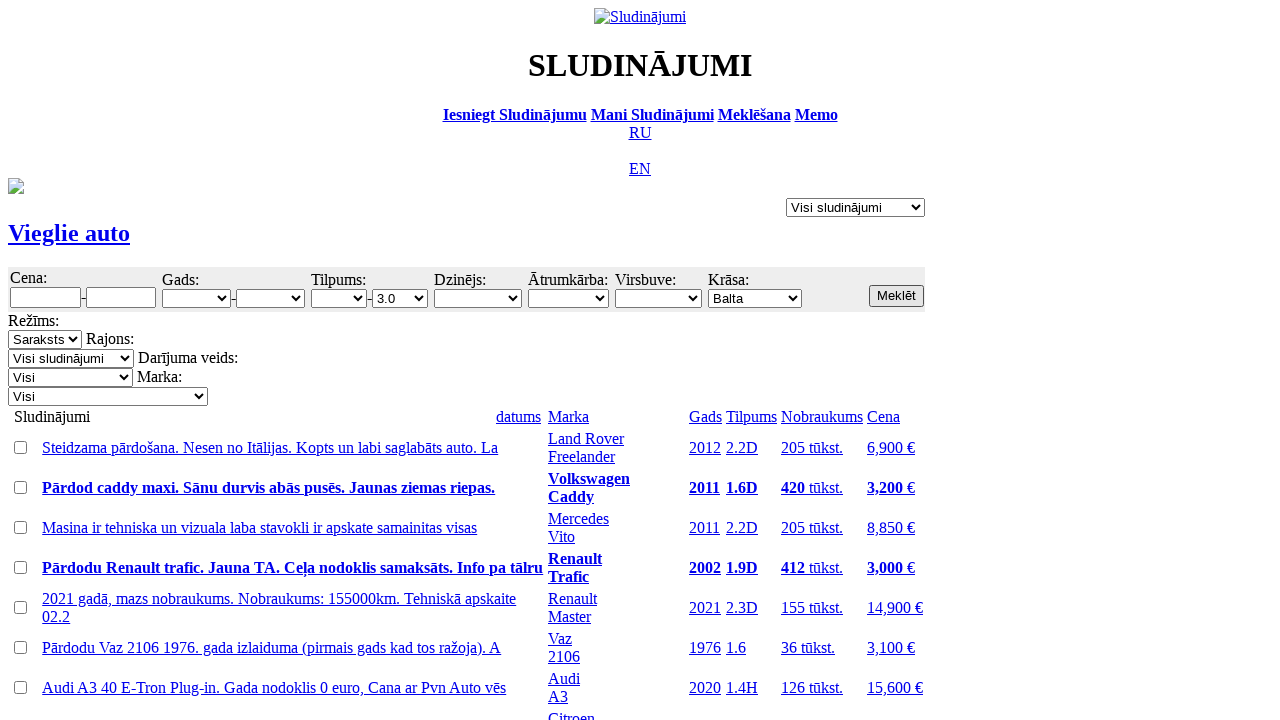

Search results loaded with applied filters
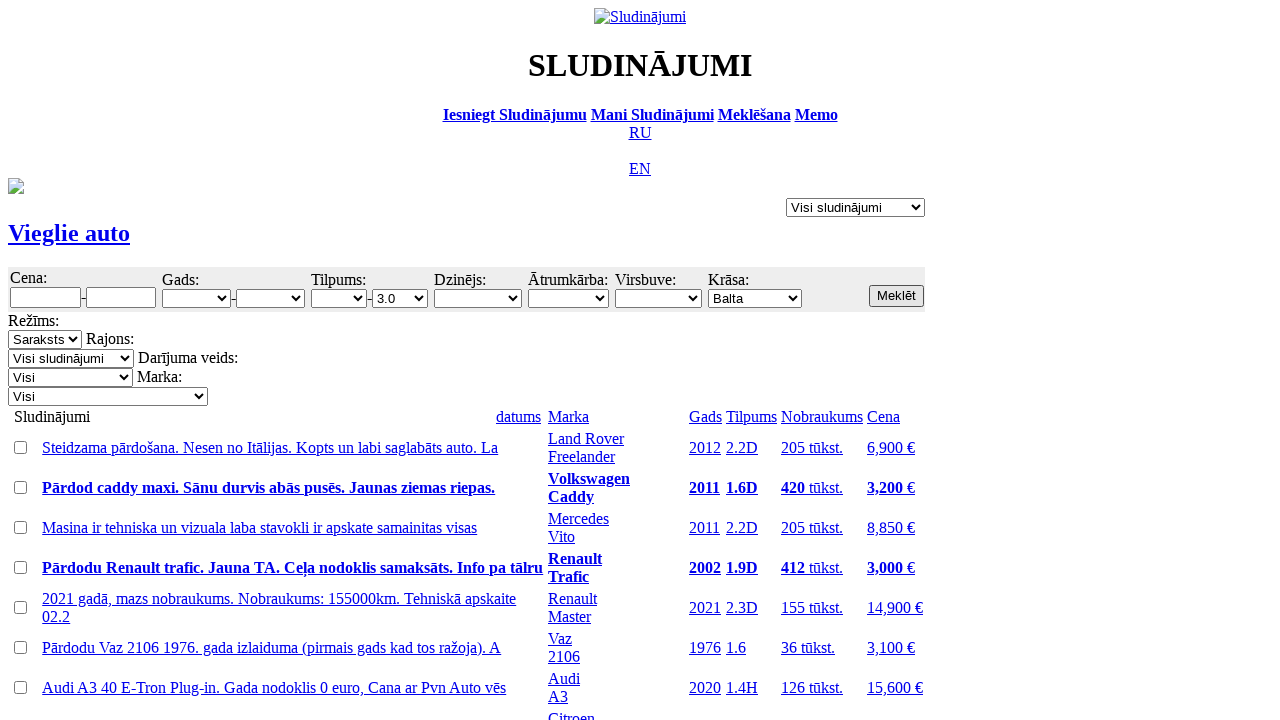

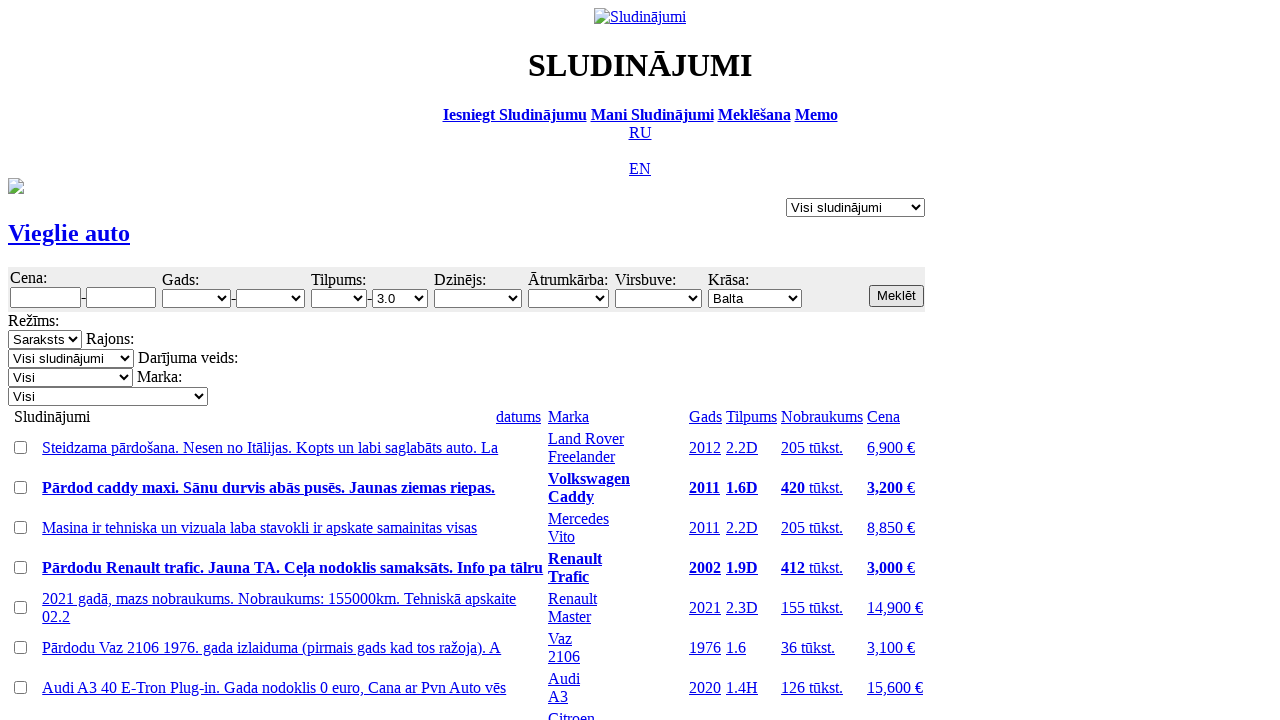